Tests handling of browser alert dialogs by clicking a button that triggers an alert and then accepting/dismissing the alert confirmation.

Starting URL: http://suninjuly.github.io/alert_accept.html

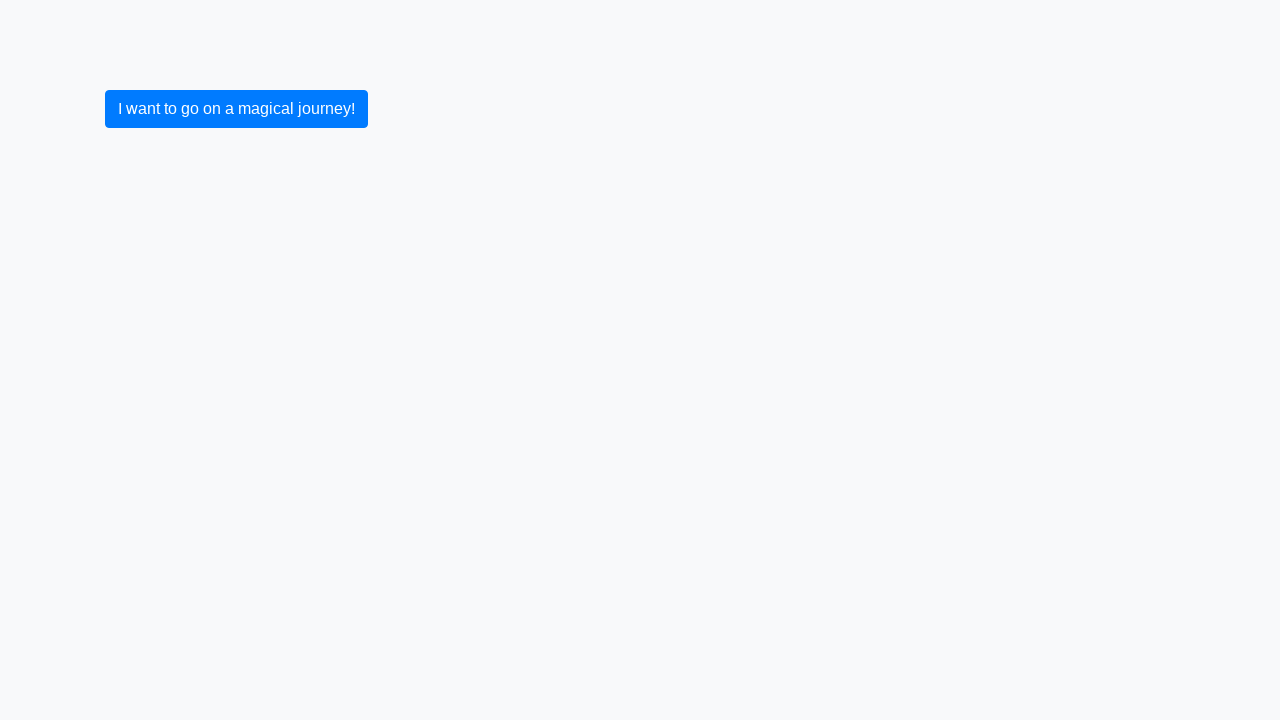

Set up dialog handler to accept the alert
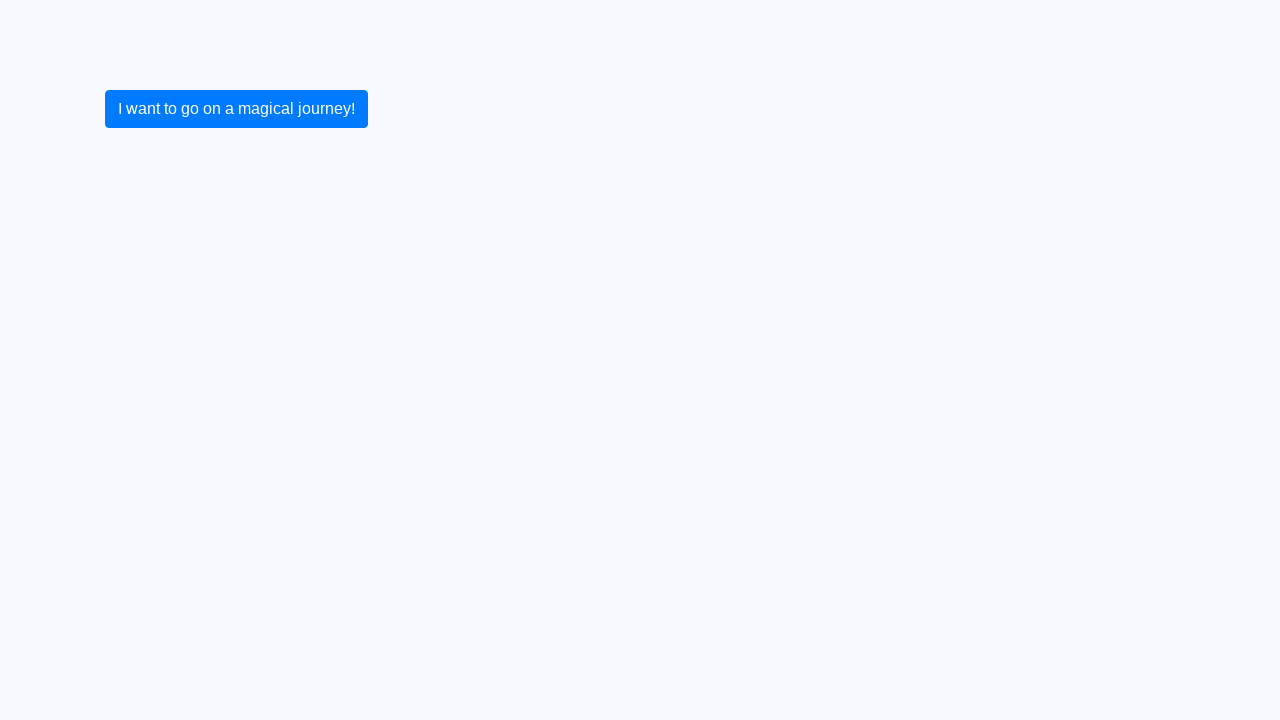

Clicked button to trigger alert dialog at (236, 109) on button
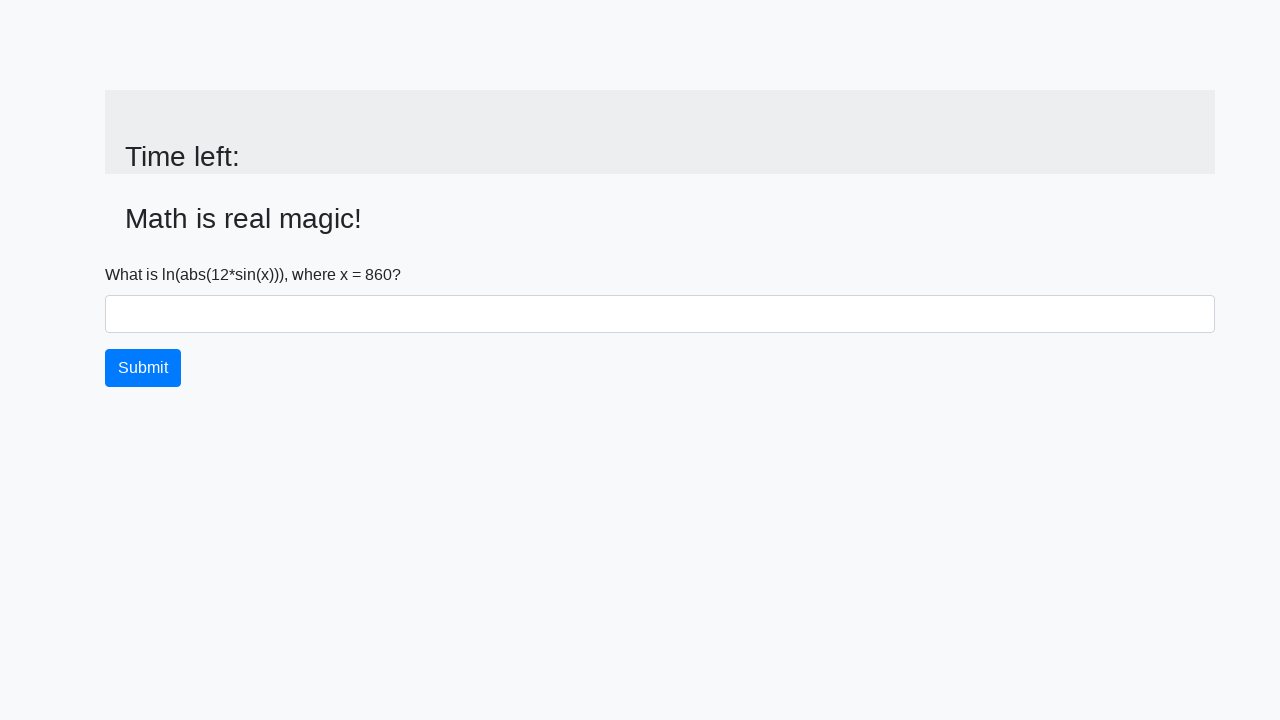

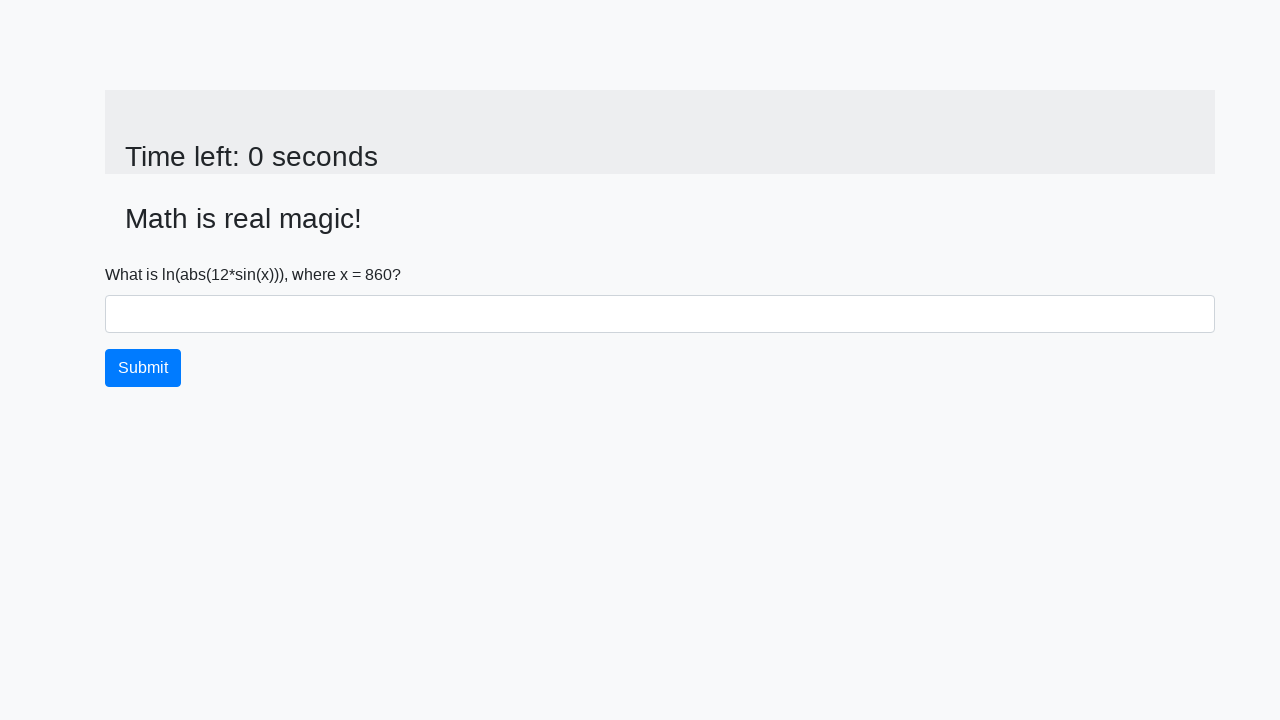